Tests data table sorting without attributes in ascending order by clicking on the dues column header and verifying the values are sorted

Starting URL: http://the-internet.herokuapp.com/tables

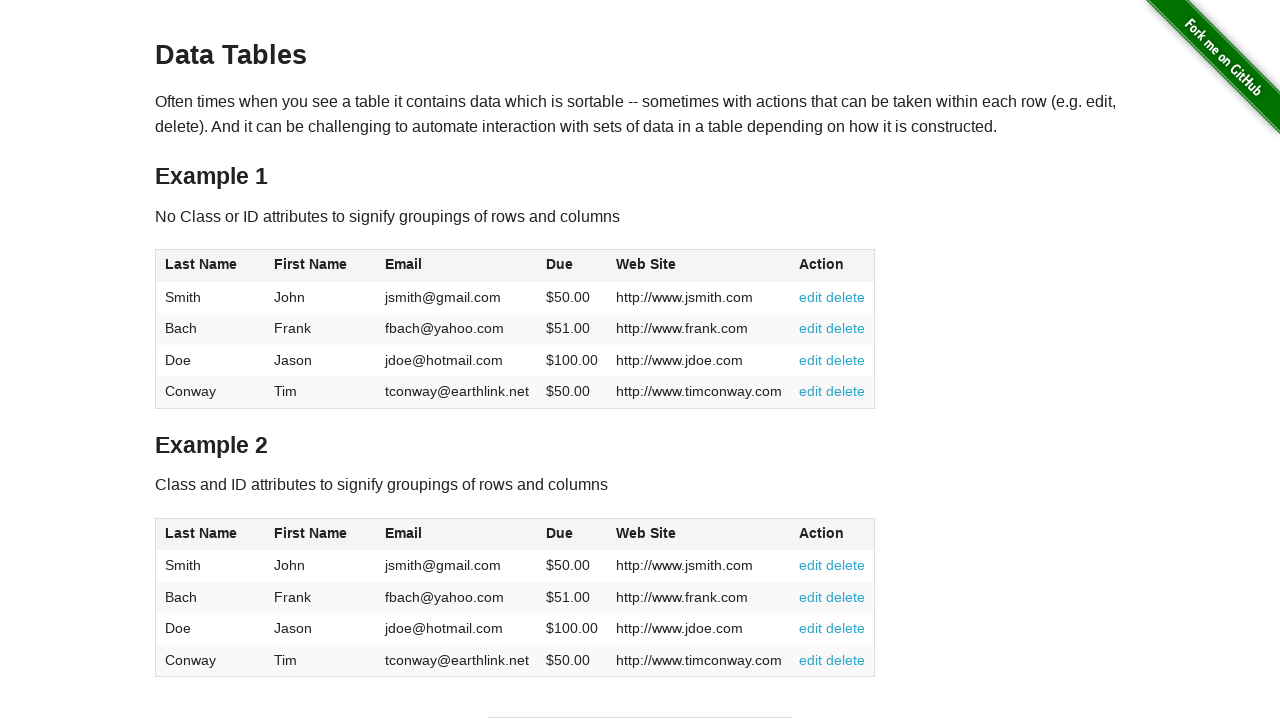

Clicked on the dues column header to sort in ascending order at (572, 266) on #table1 thead tr th:nth-of-type(4)
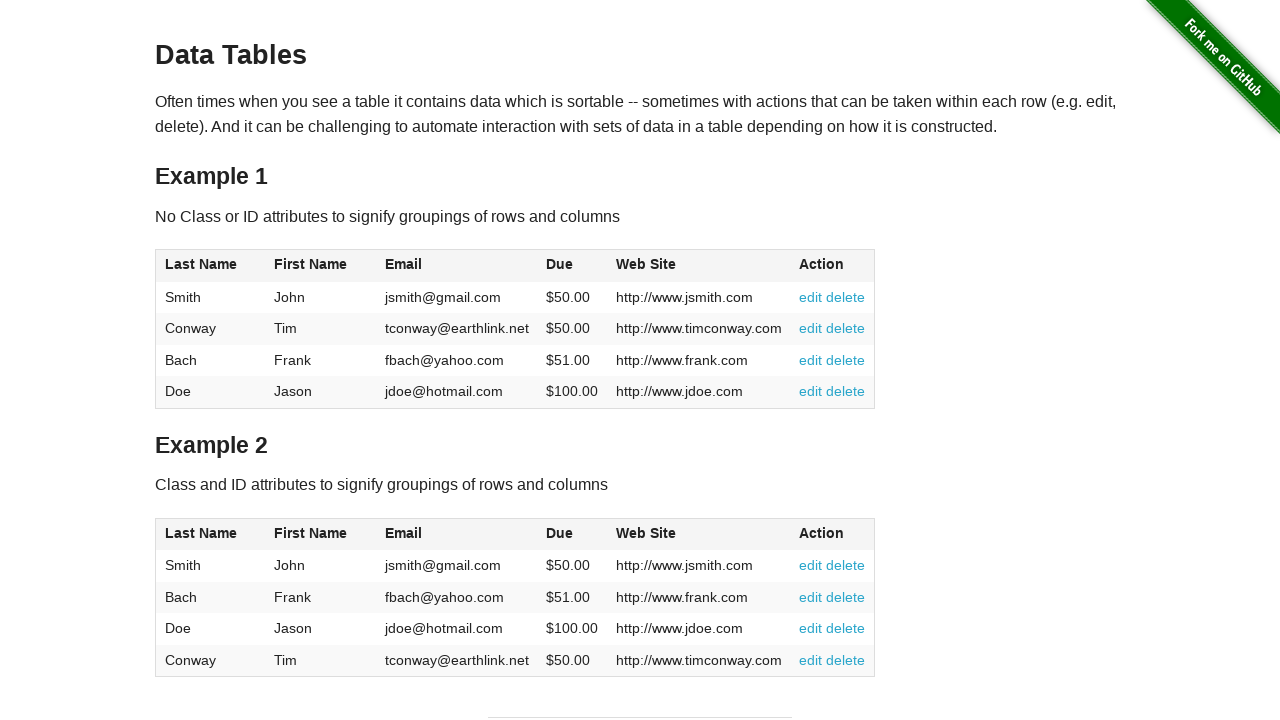

Table data loaded and dues column is visible
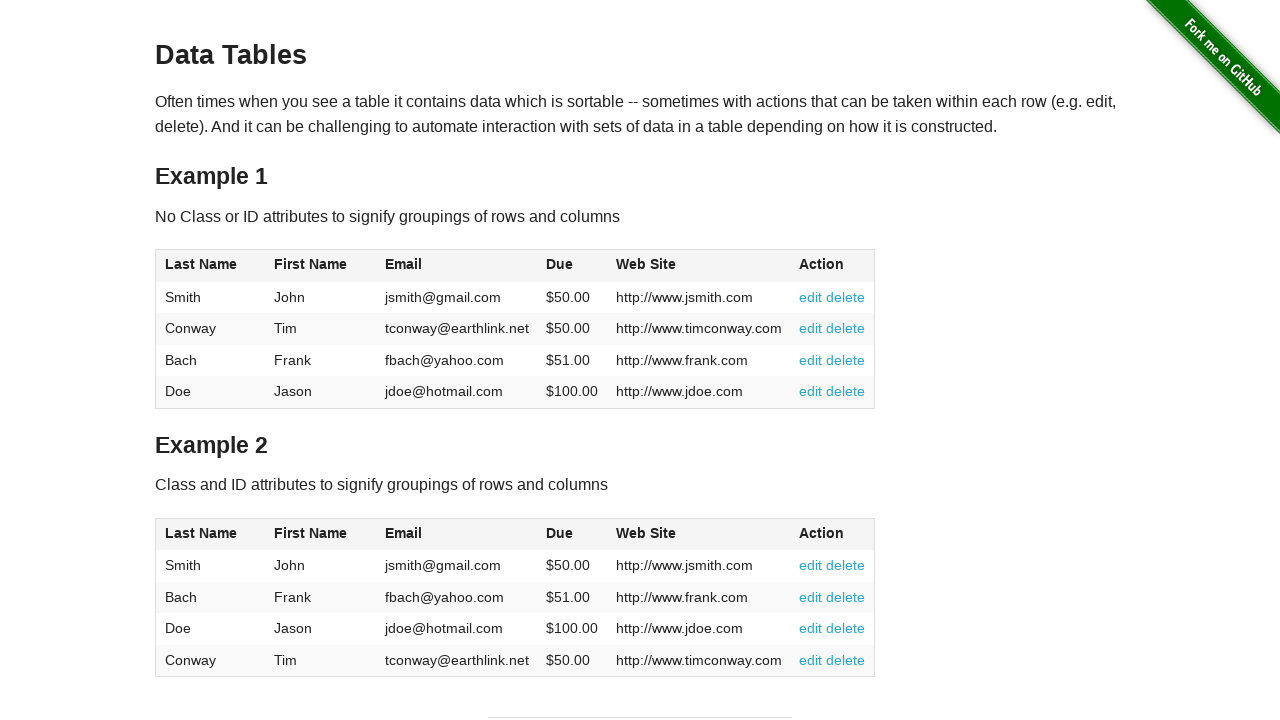

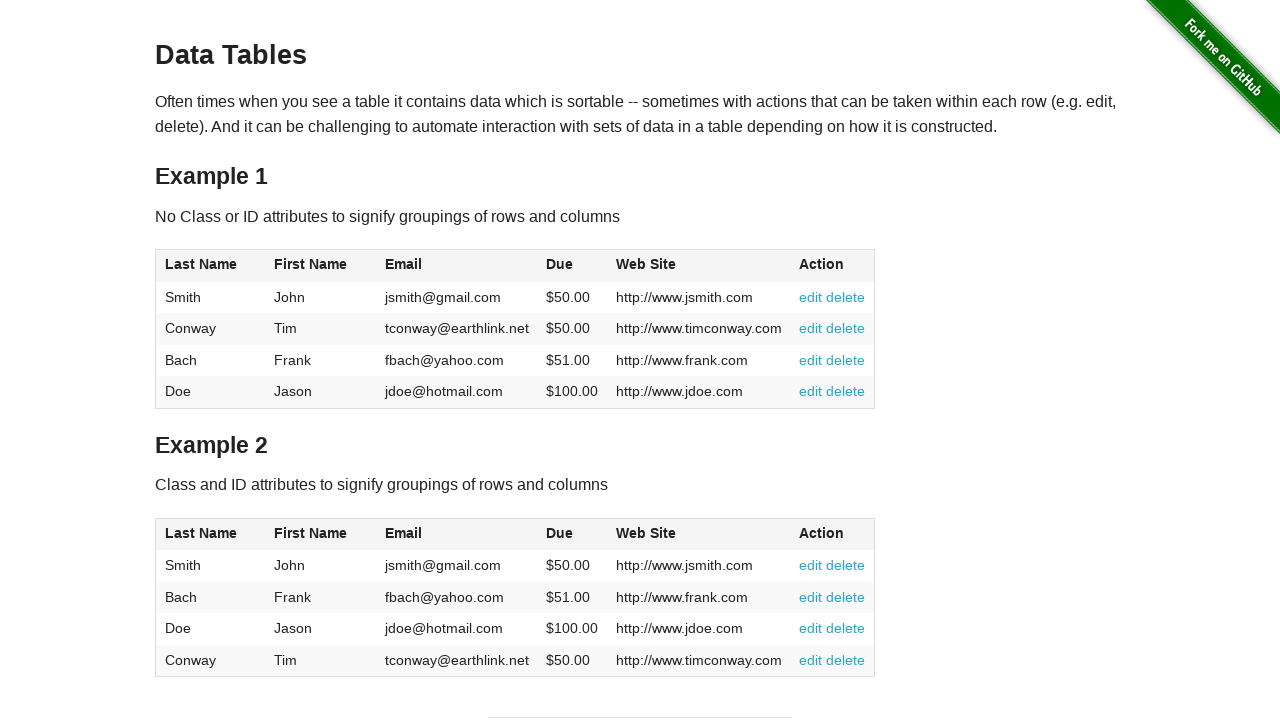